Navigates from XKCD to Buttersafe website using partial link text and CSS selector, then navigates back

Starting URL: https://xkcd.com

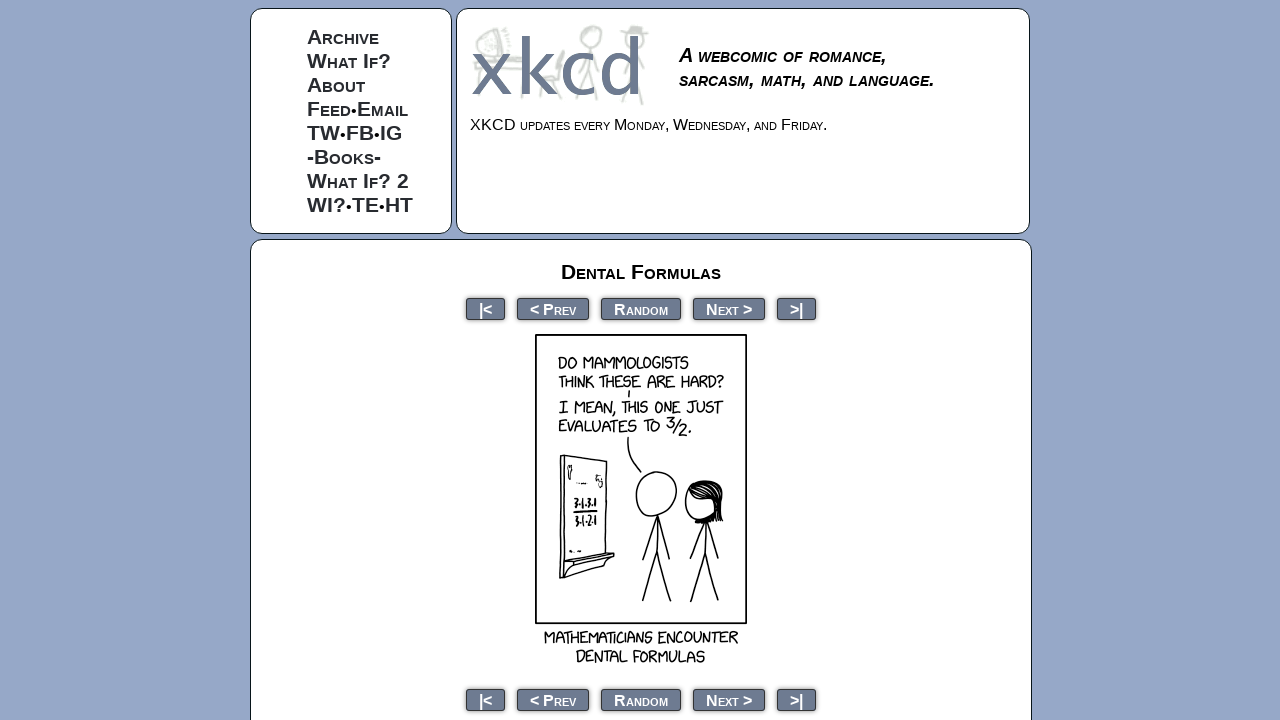

Clicked Buttersafe link found by role and partial text match at (554, 420) on internal:role=link[name="Buttersafe"i]
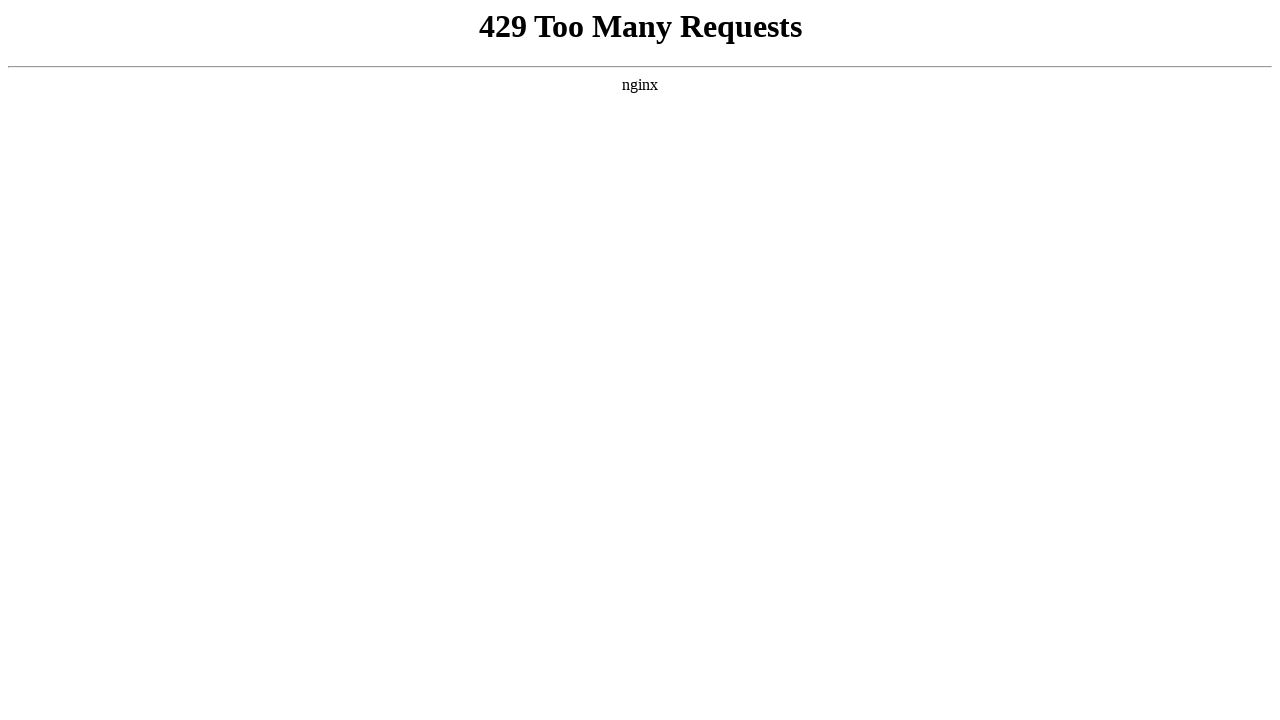

Waited for Buttersafe page to load (networkidle)
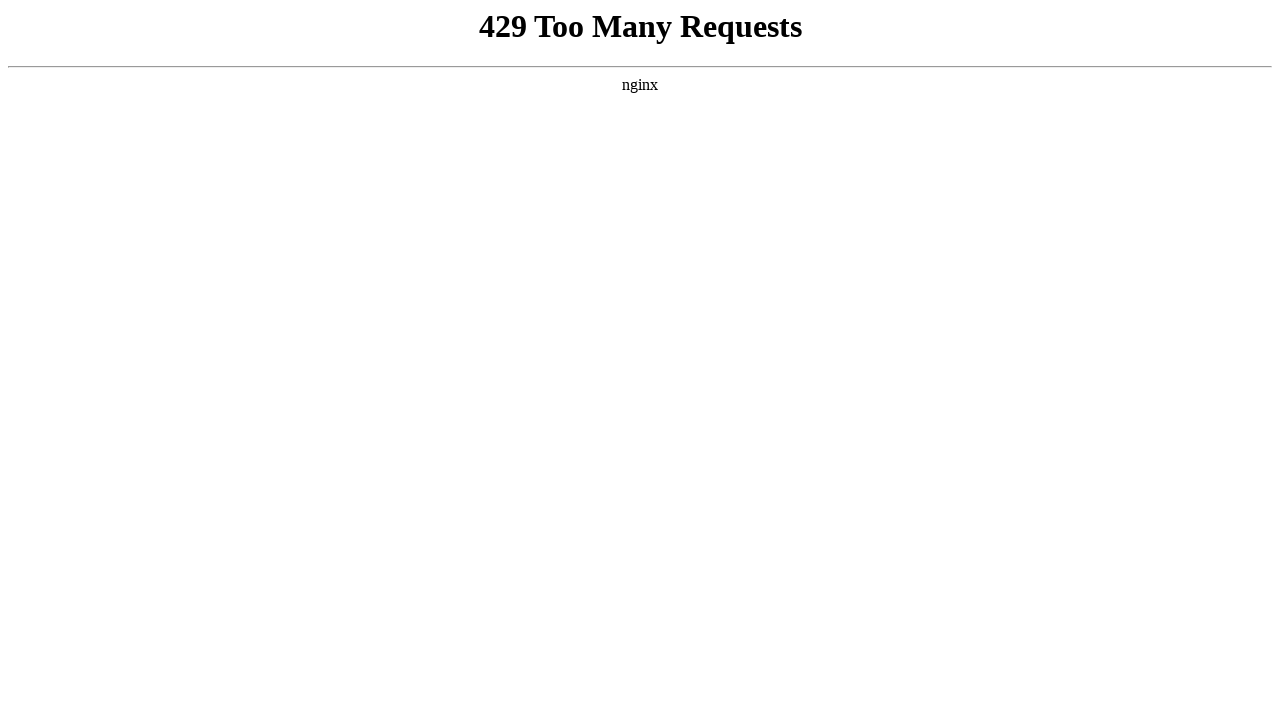

Navigated back to XKCD
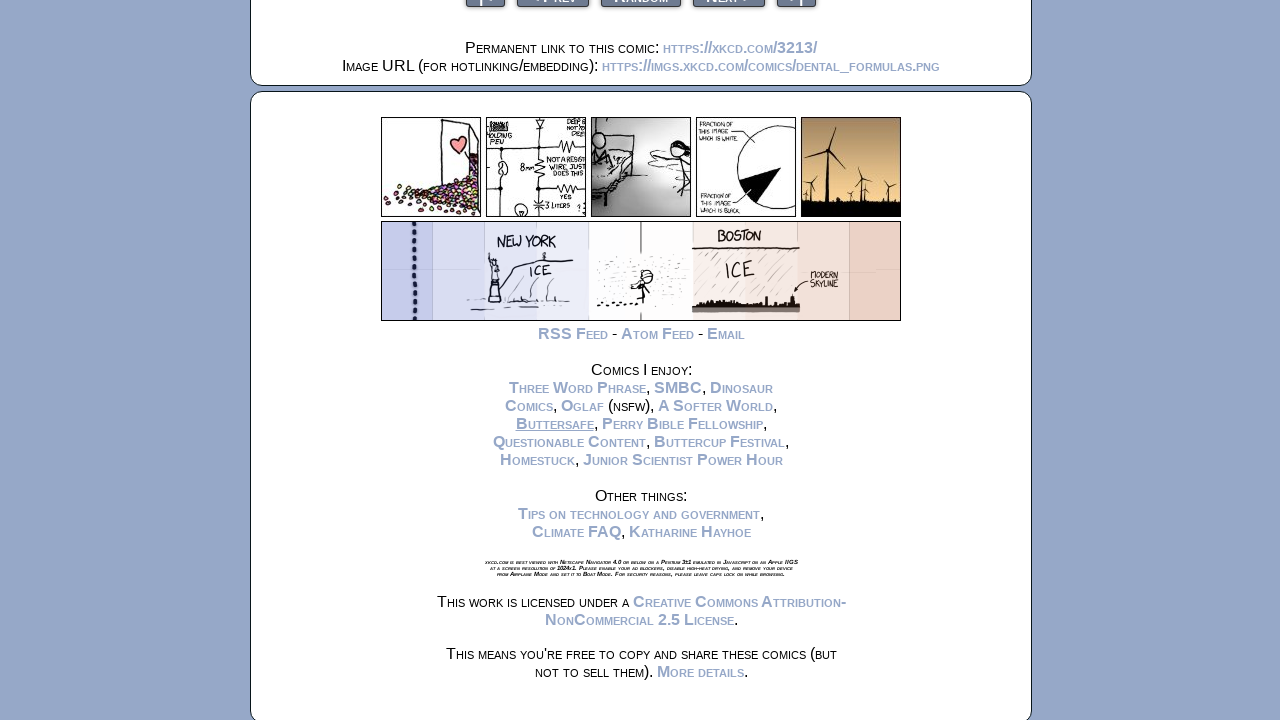

Waited for XKCD page to load (networkidle)
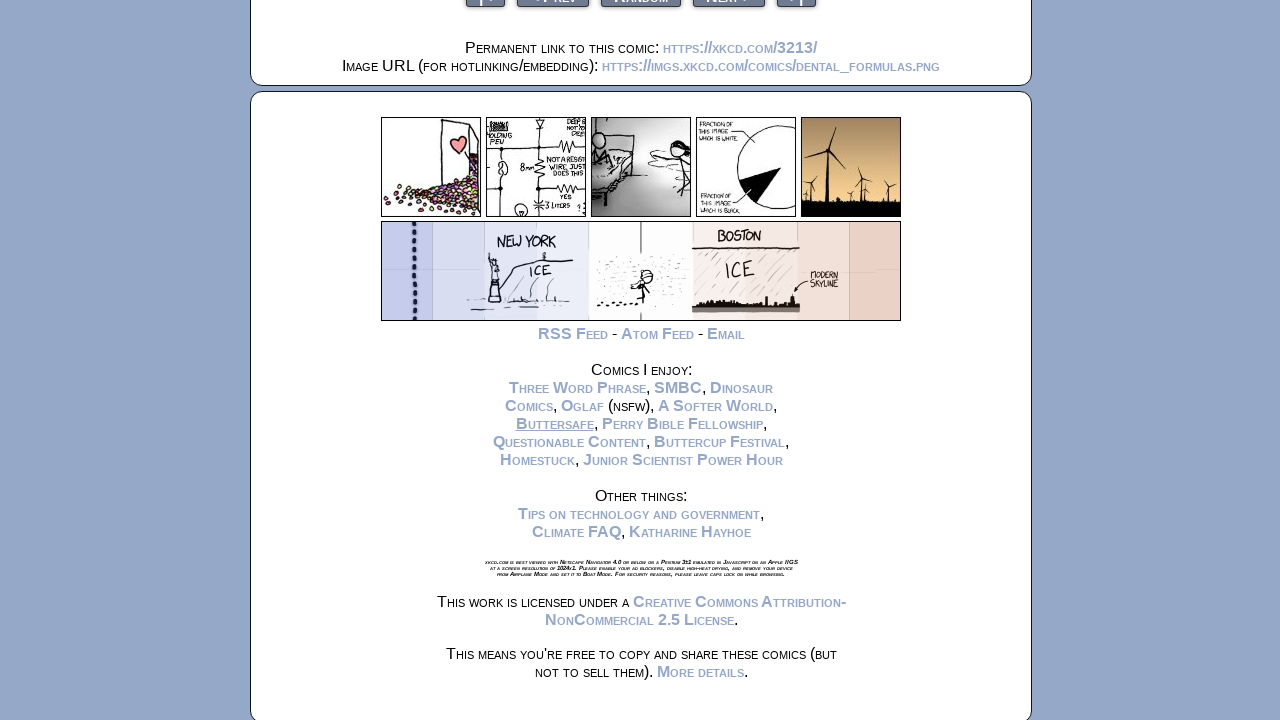

Clicked Buttersafe link found by CSS selector substring match at (554, 424) on a[href*='uttersaf']
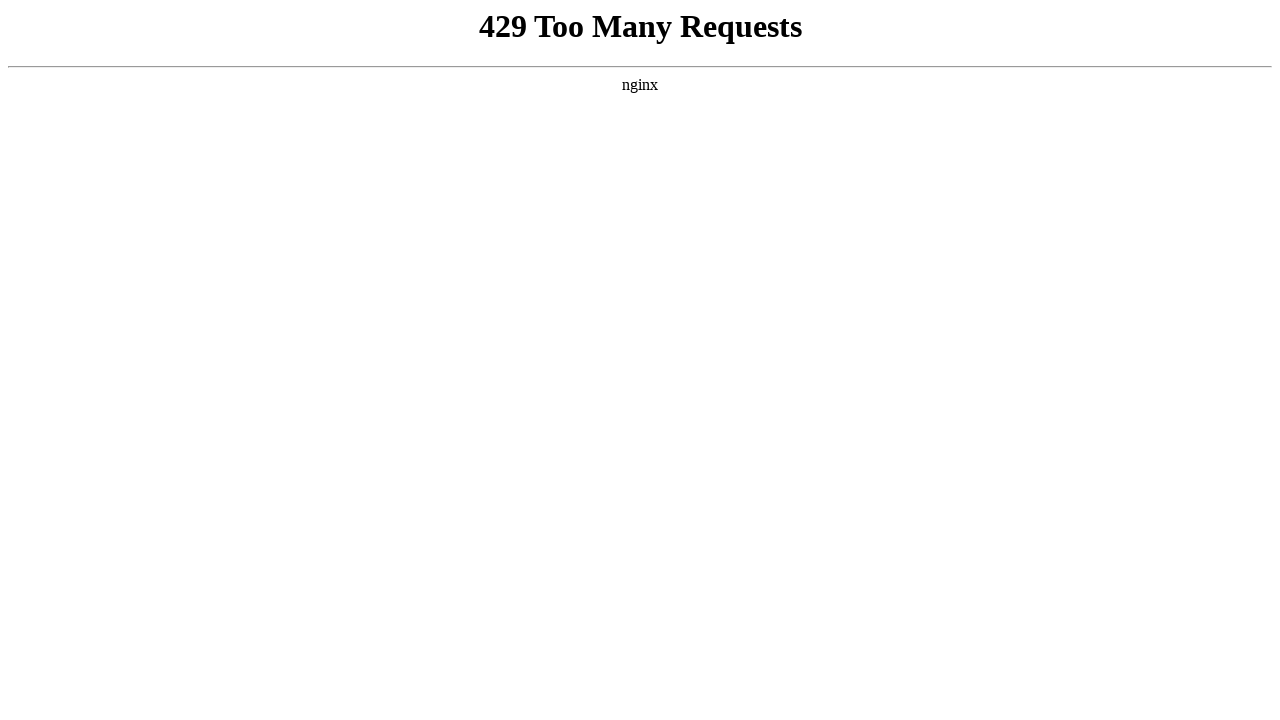

Waited for Buttersafe page to load (networkidle)
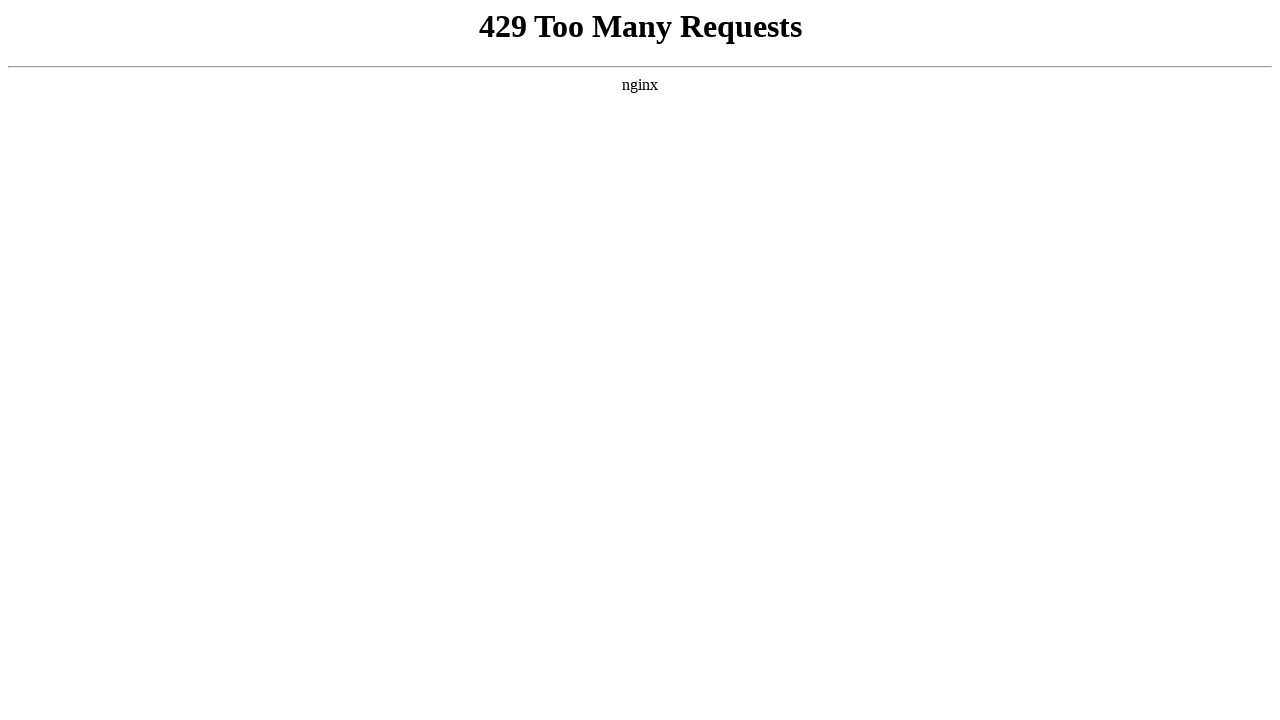

Navigated back to XKCD
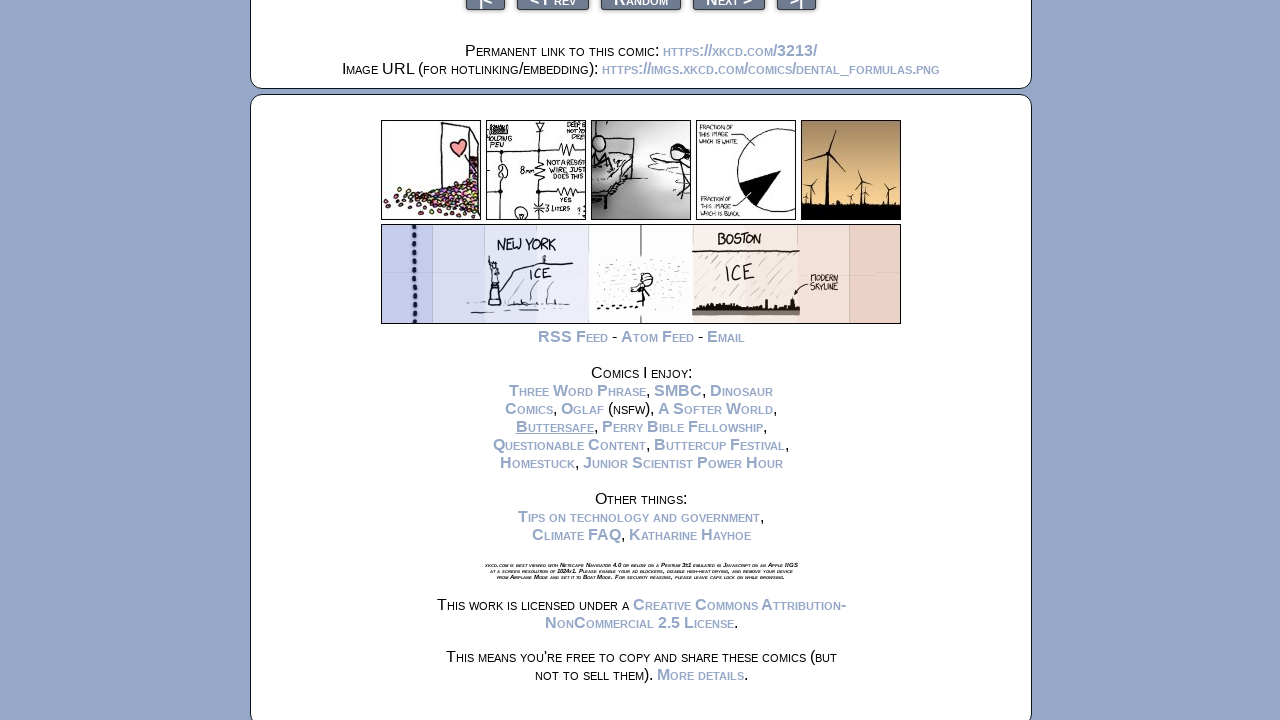

Waited for XKCD page to load (networkidle)
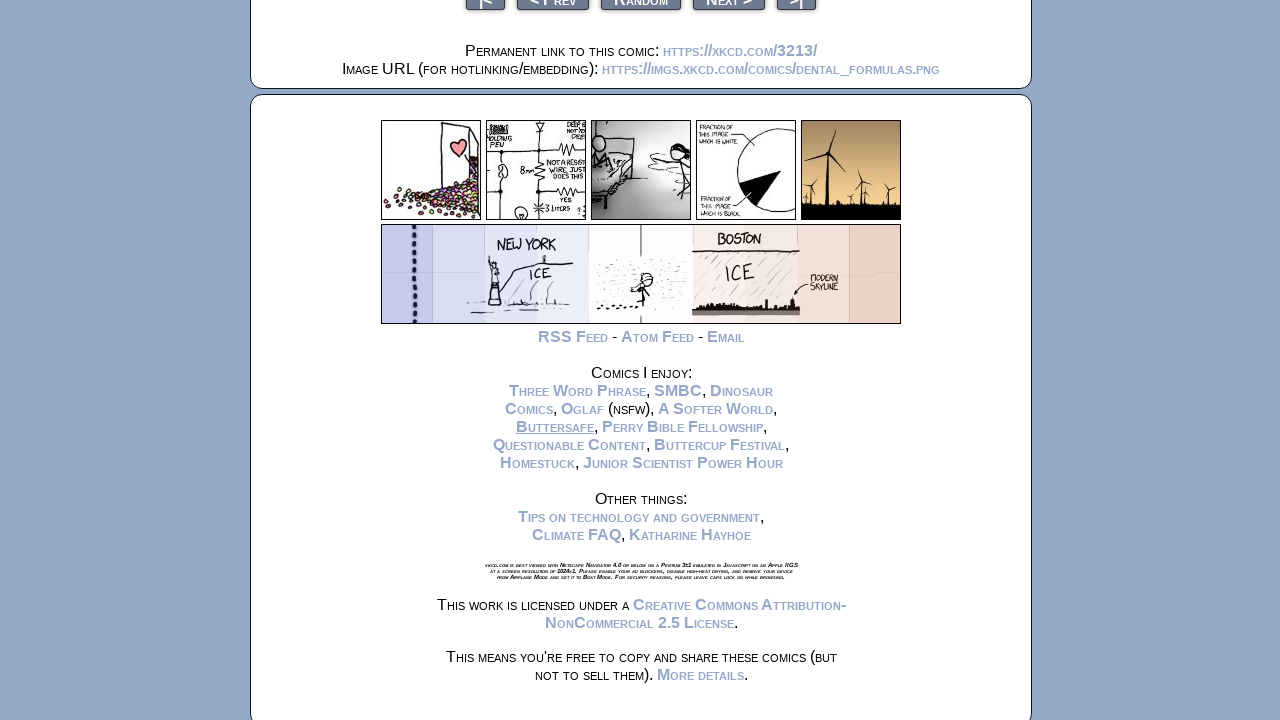

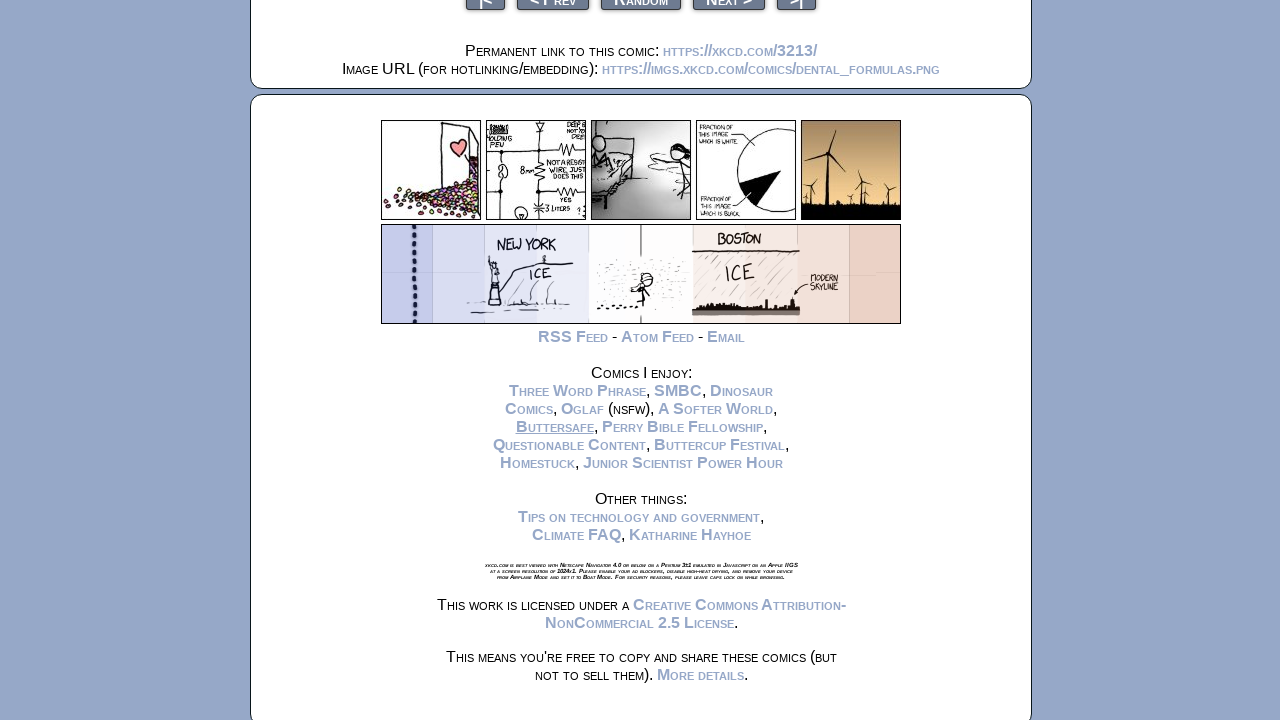